Tests a basic HTML form by filling username and password fields, submitting the form, and verifying the username appears in the results.

Starting URL: https://testpages.eviltester.com/styled/basic-html-form-test.html

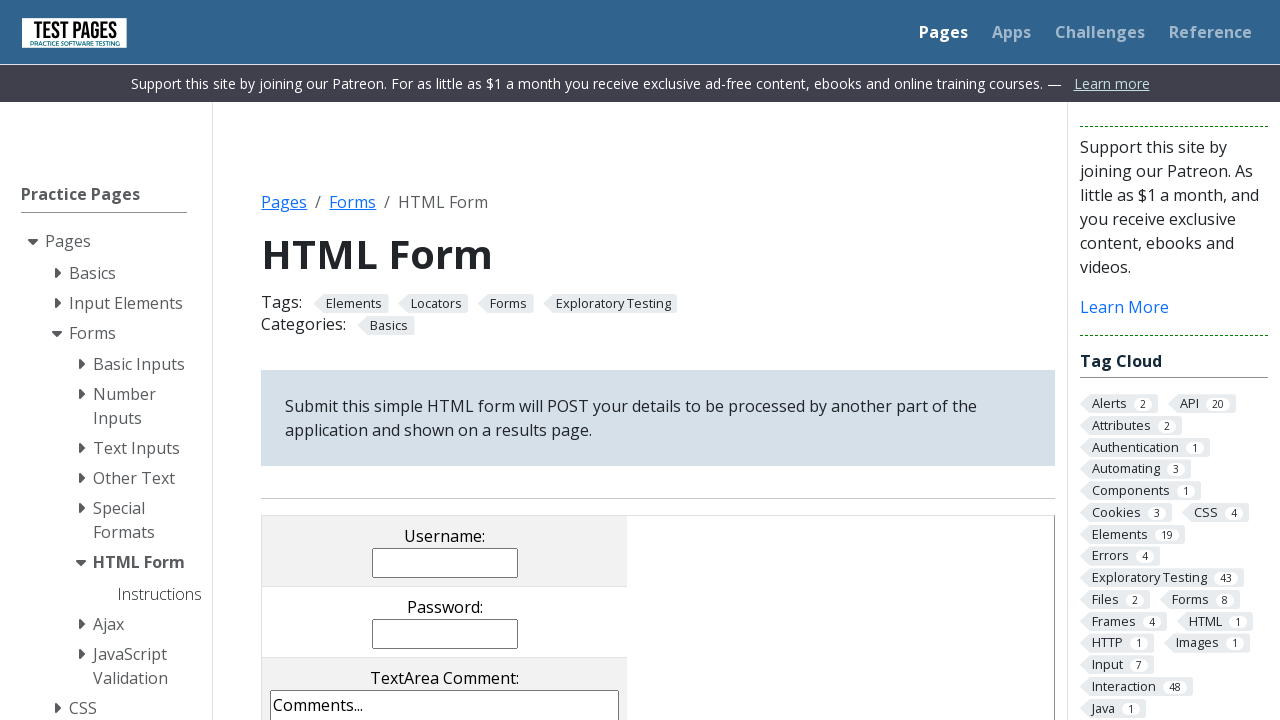

Filled username field with 'johnsmith42' on input[name='username']
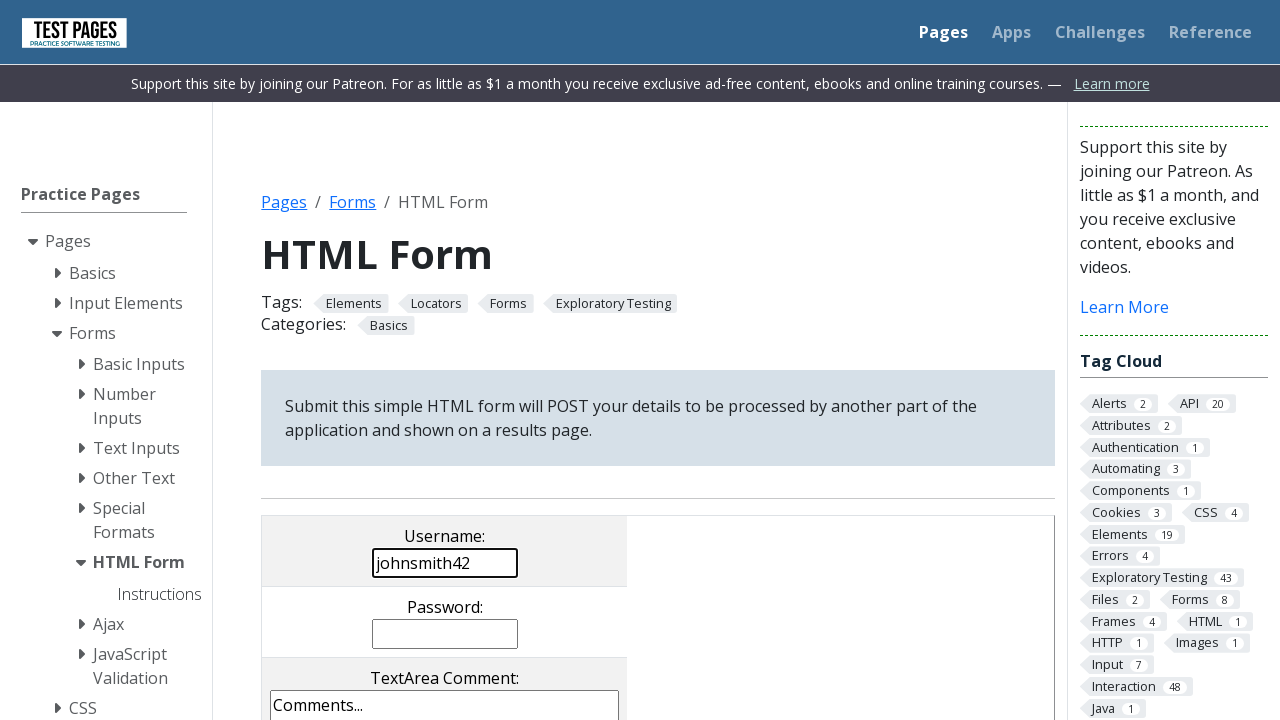

Filled password field with 'securePass789' on input[name='password']
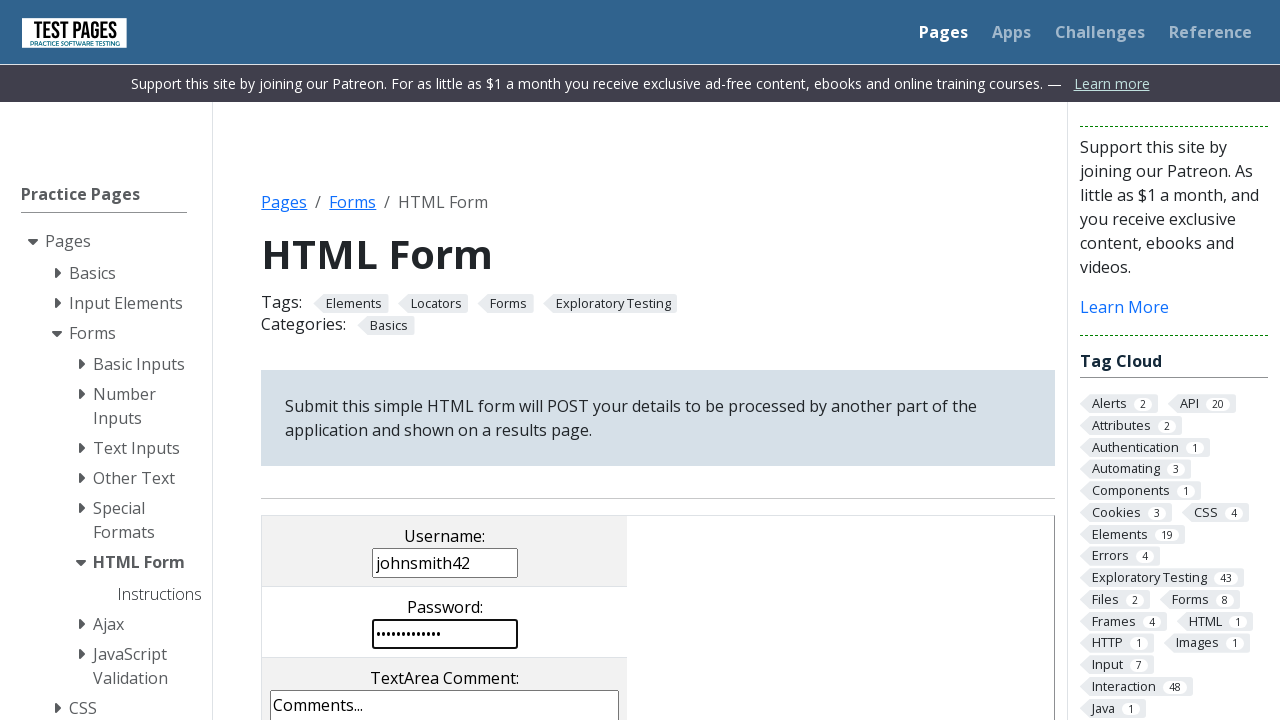

Clicked submit button to submit the form at (504, 360) on input[value='submit']
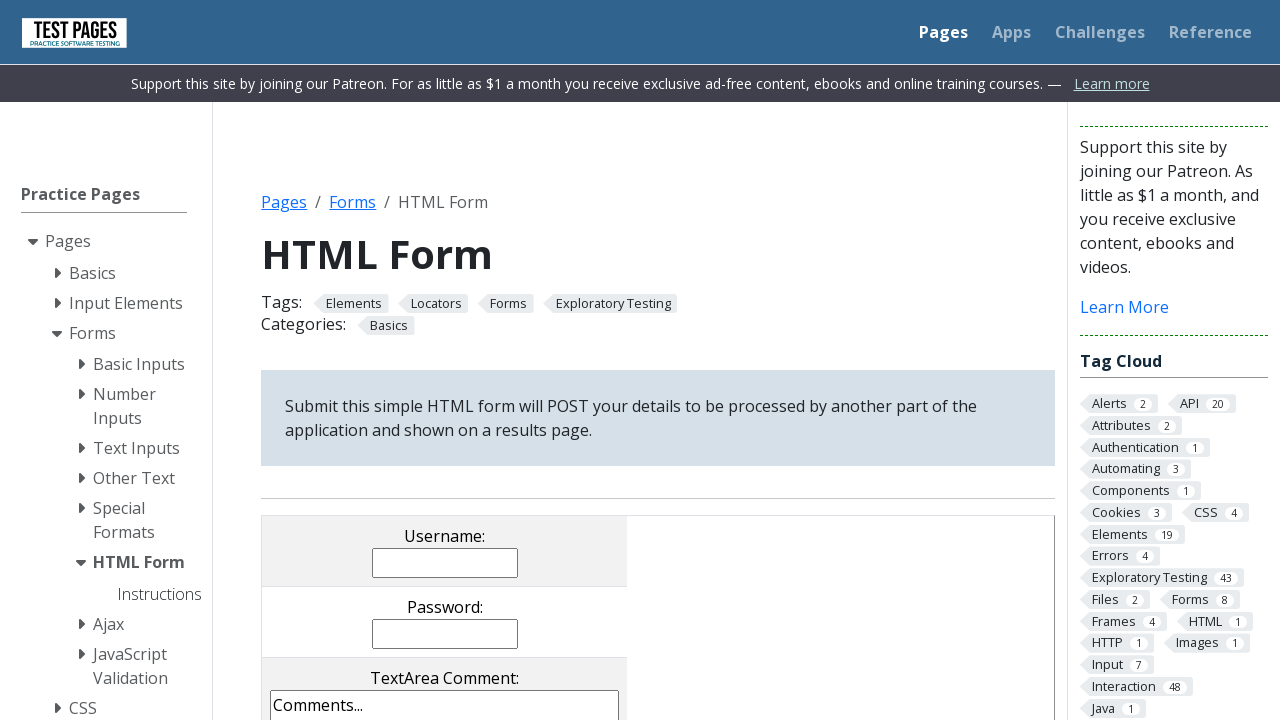

Form results loaded and username element appeared
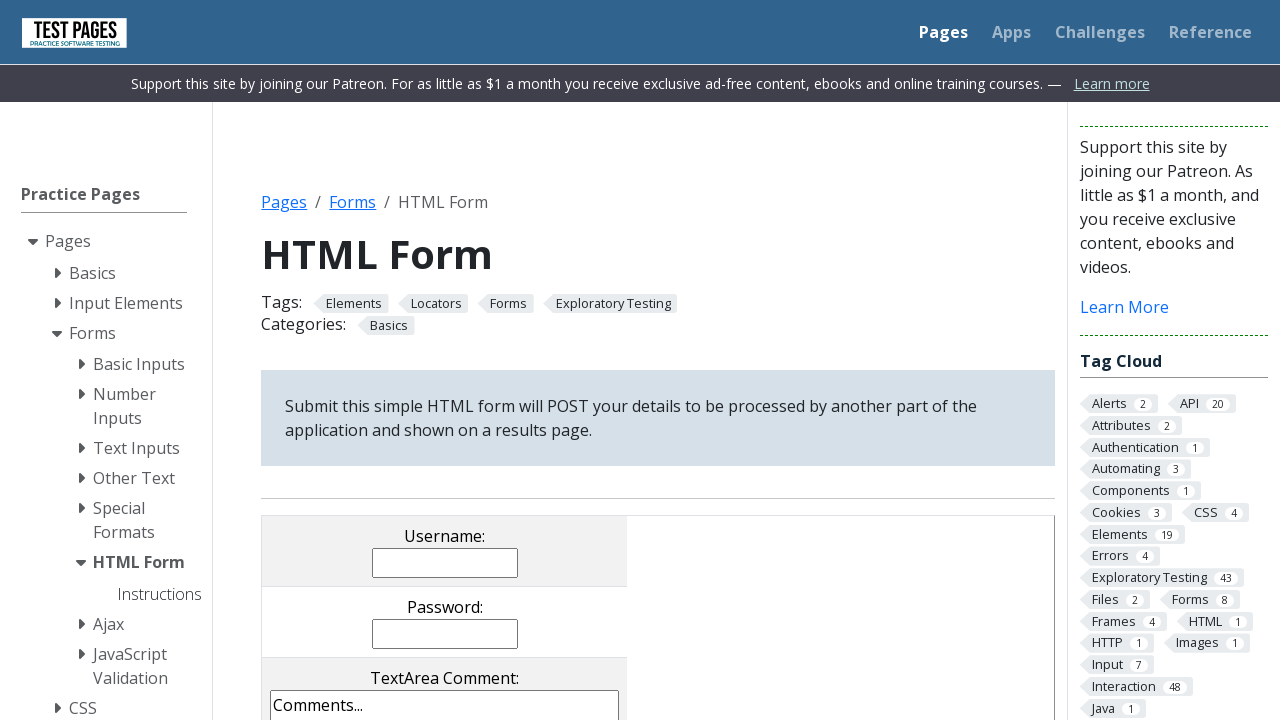

Retrieved username text from results element
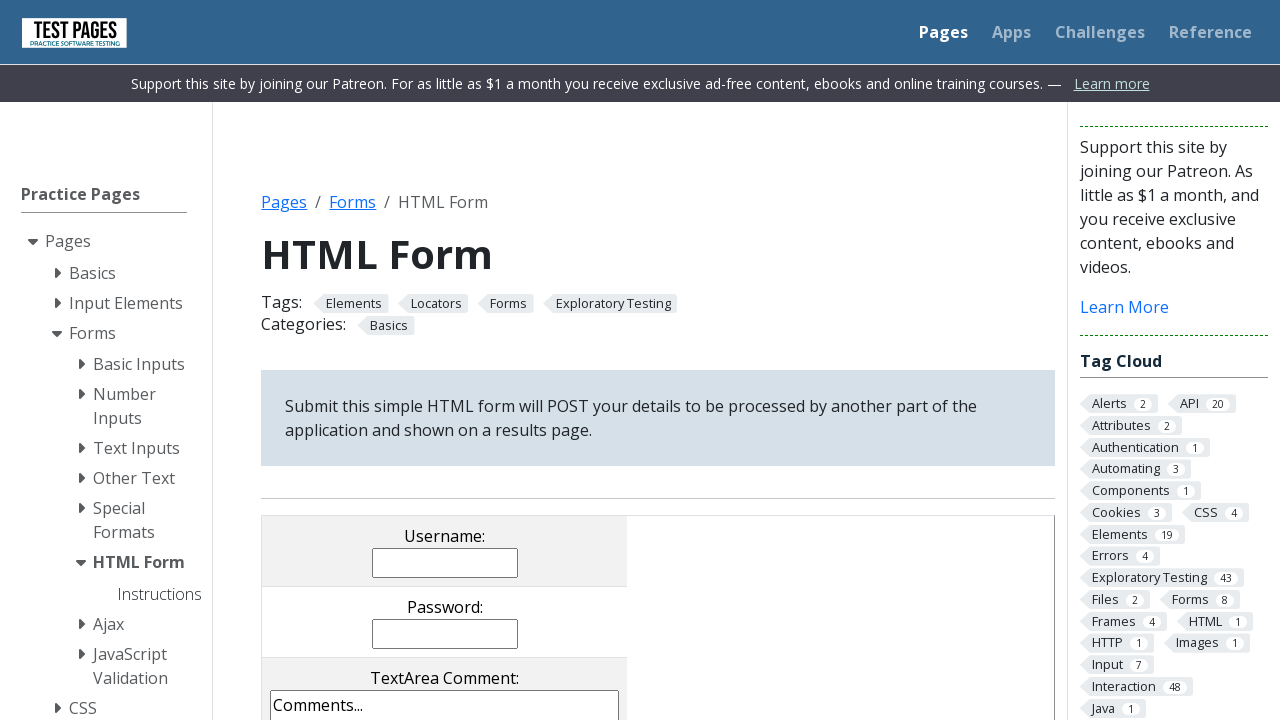

Verified that submitted username matches displayed username
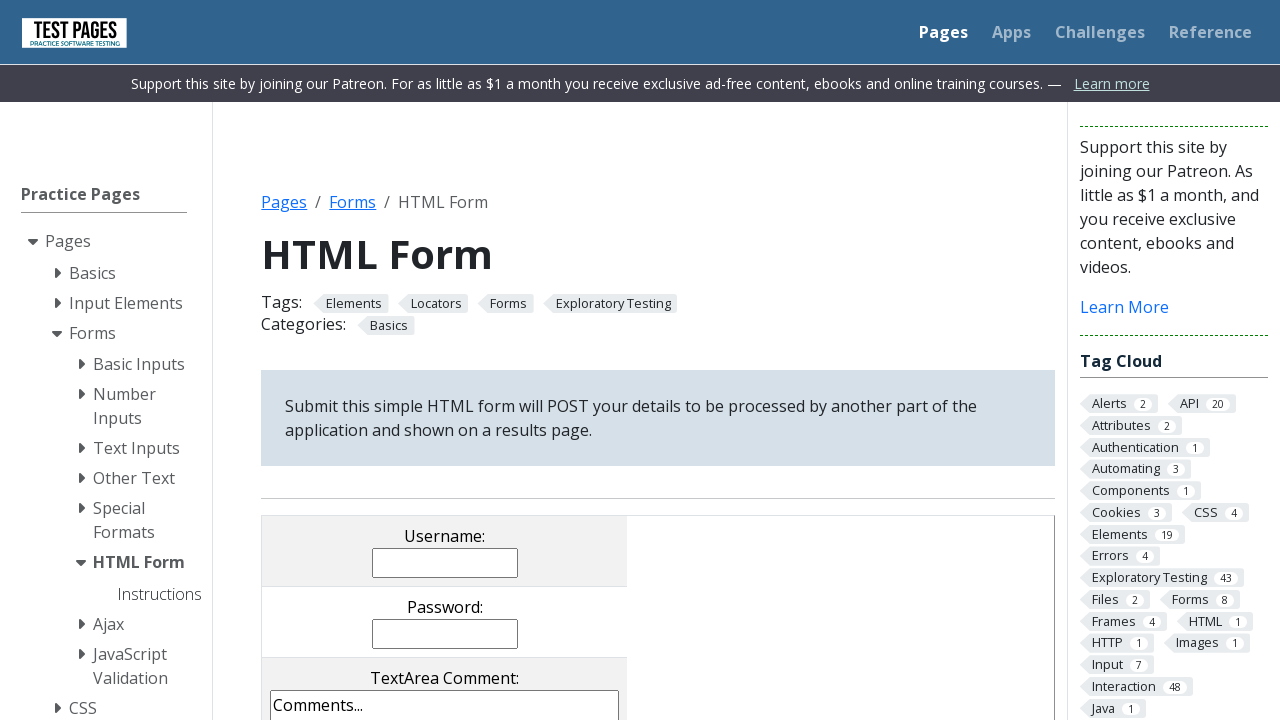

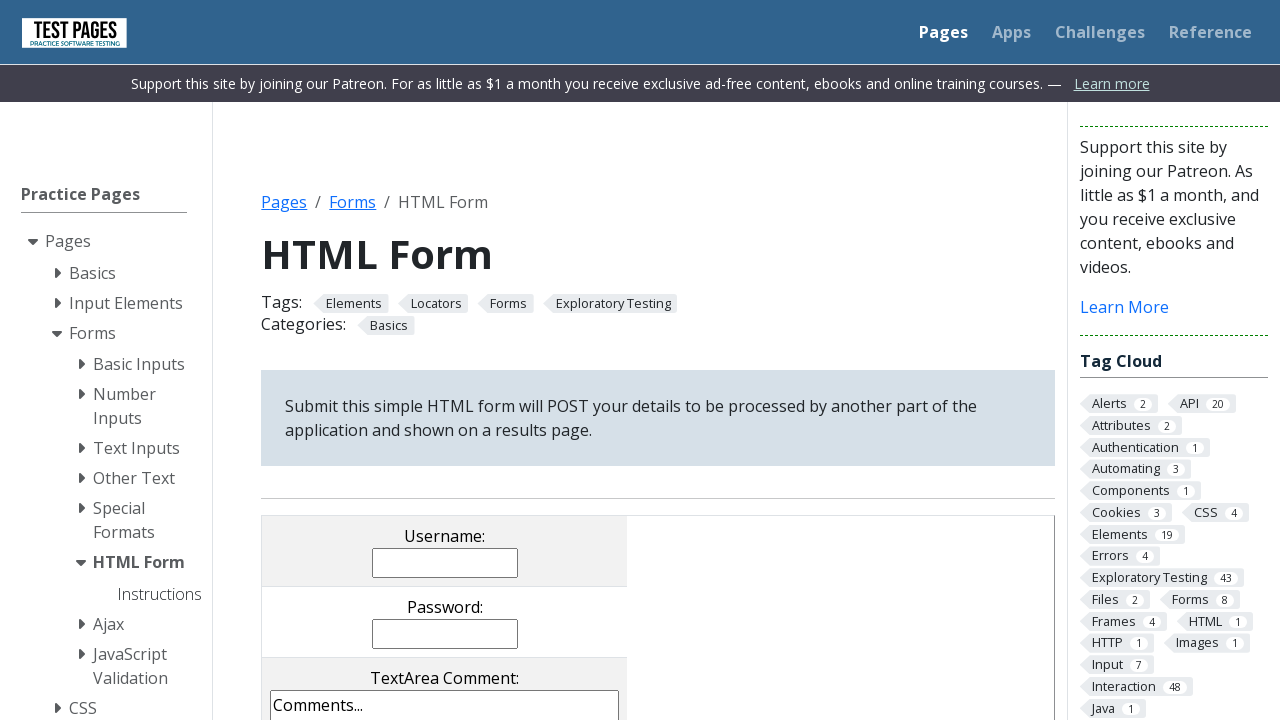